Tests page 3 functionality by clicking through all eating habit options and using back navigation

Starting URL: https://dietsw.tutorplace.ru/

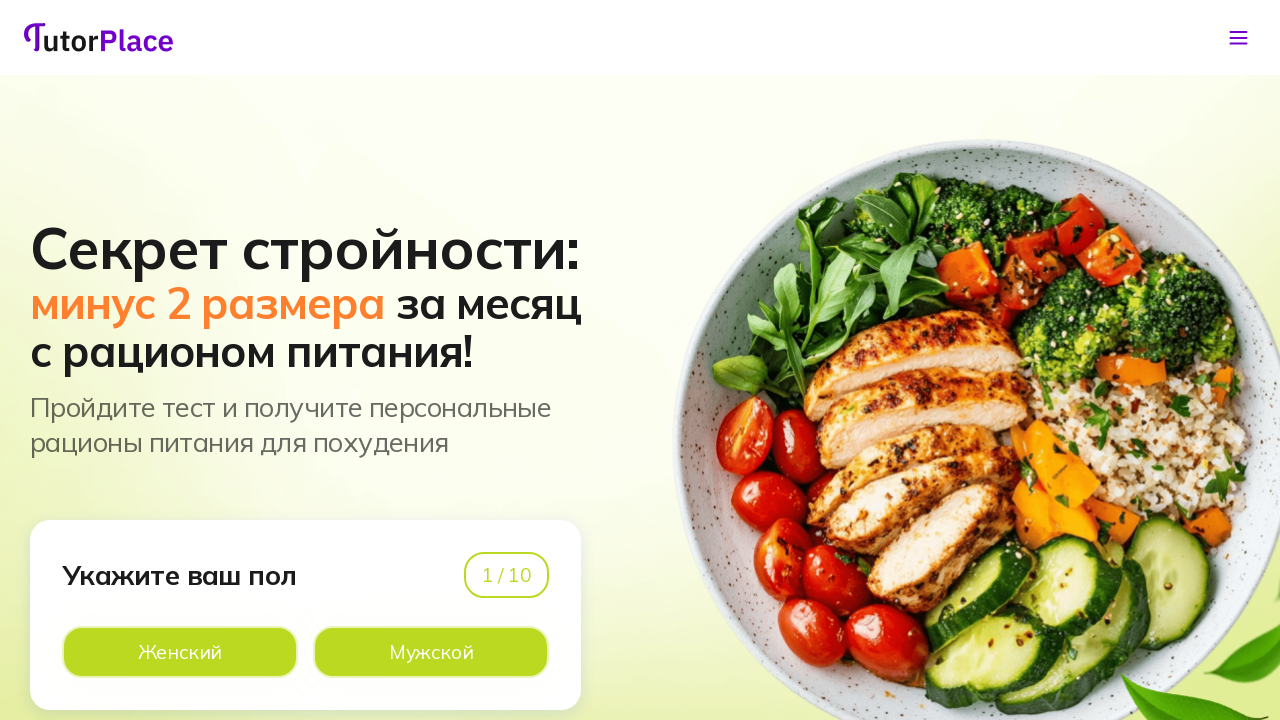

Navigated to page 2 by clicking second option at (431, 652) on xpath=//*[@id='app']/main/div/section[1]/div/div/div[1]/div[2]/div[2]/div[2]/lab
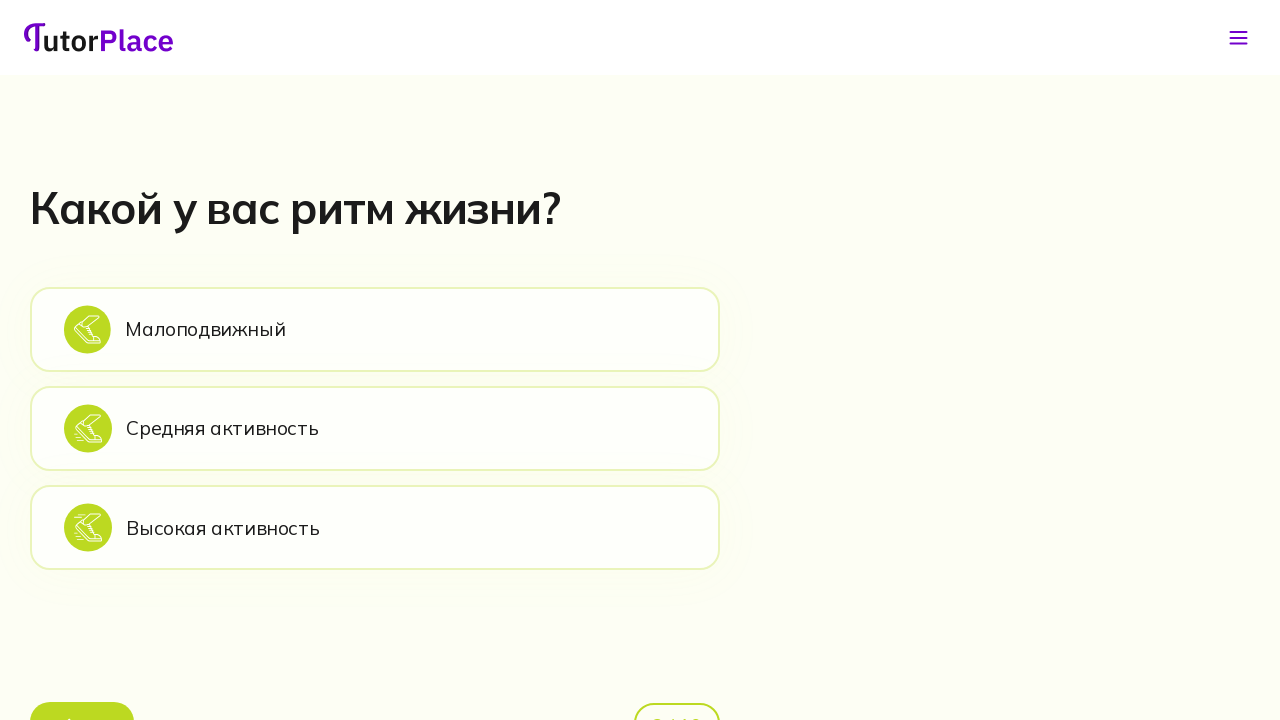

Navigated to page 3 by clicking first option at (375, 329) on xpath=//*[@id='app']/main/div/section[2]/div/div/div[2]/div[1]/div[2]/div[1]/lab
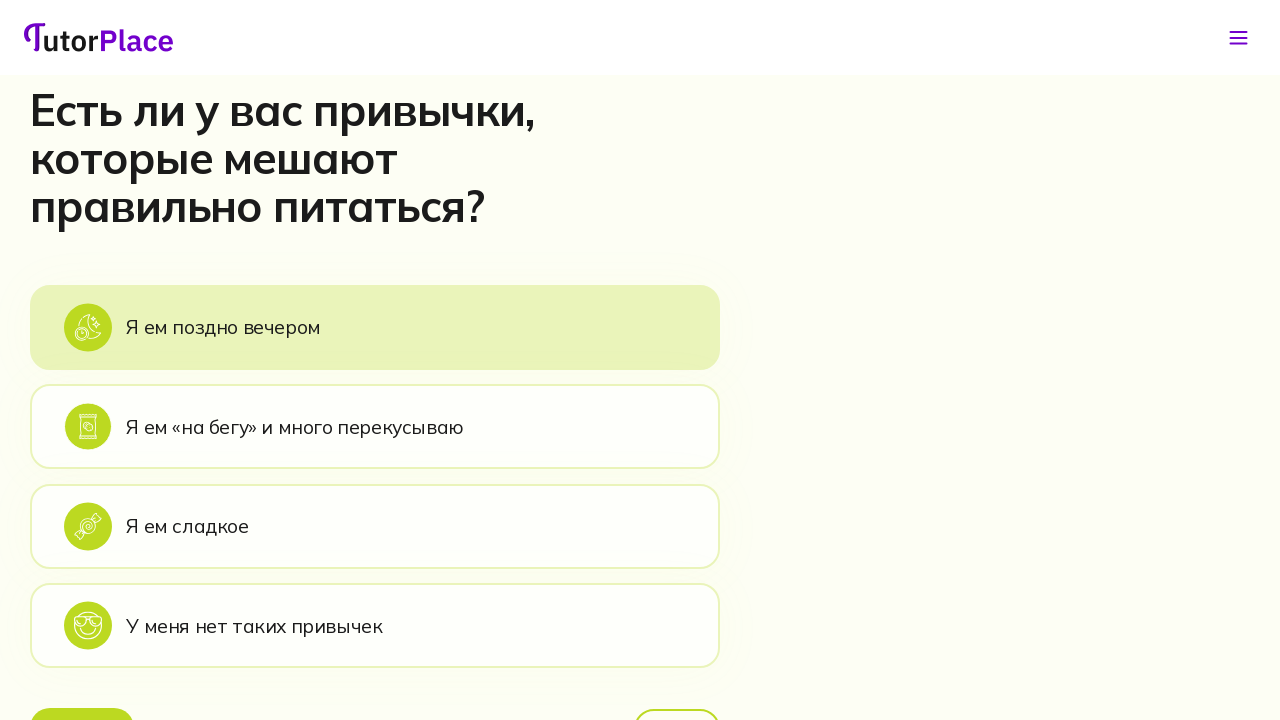

Selected 'Eat late evening' eating habit option at (375, 327) on xpath=//*[@id='app']/main/div/section[3]/div/div/div[2]/div[1]/div[2]/div[1]/lab
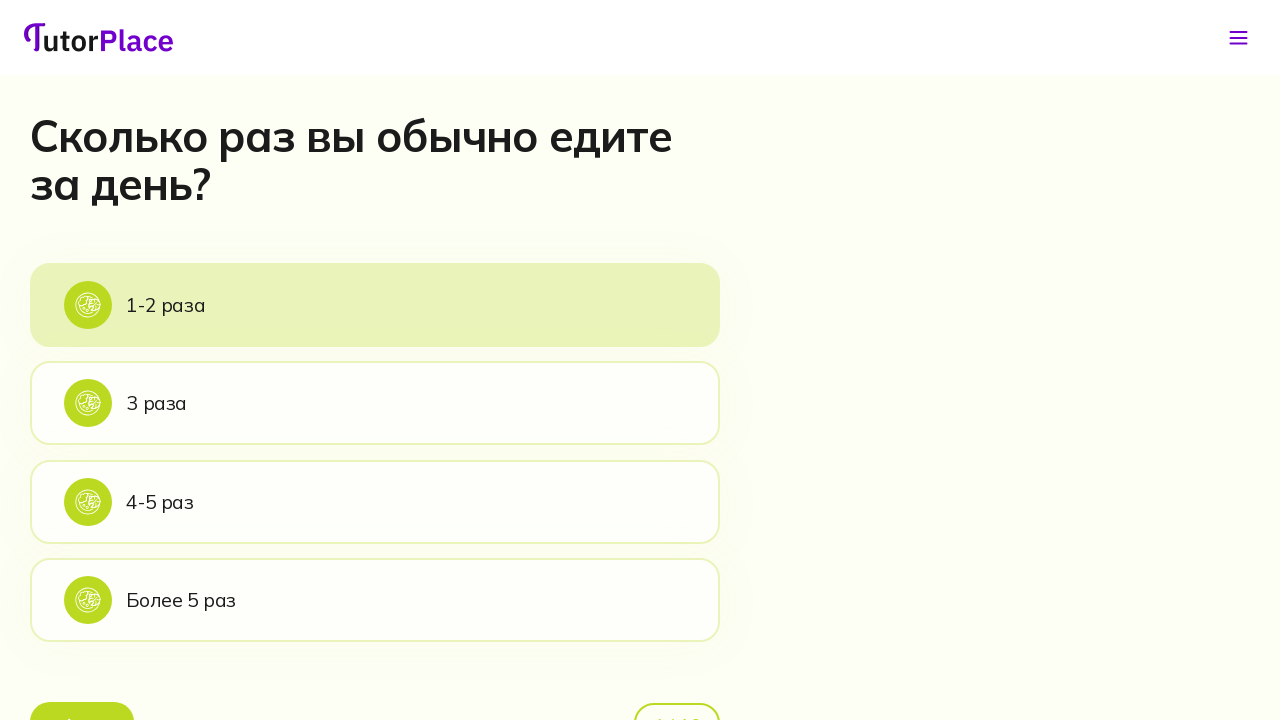

Clicked back button to return to eating habits selection at (82, 696) on xpath=//*[@id='app']/main/div/section[4]/div/div/div[2]/div[1]/div[3]/button
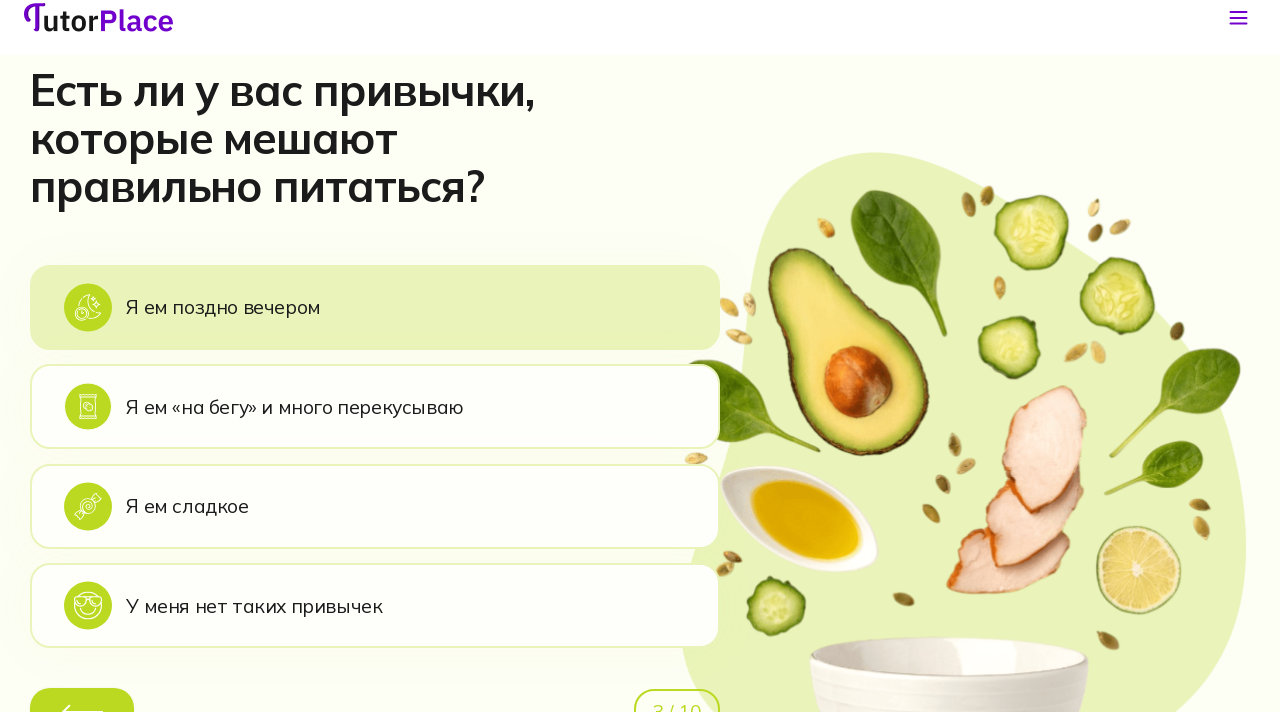

Selected 'Eat on the run' eating habit option at (375, 427) on xpath=//*[@id='app']/main/div/section[3]/div/div/div[2]/div[1]/div[2]/div[2]/lab
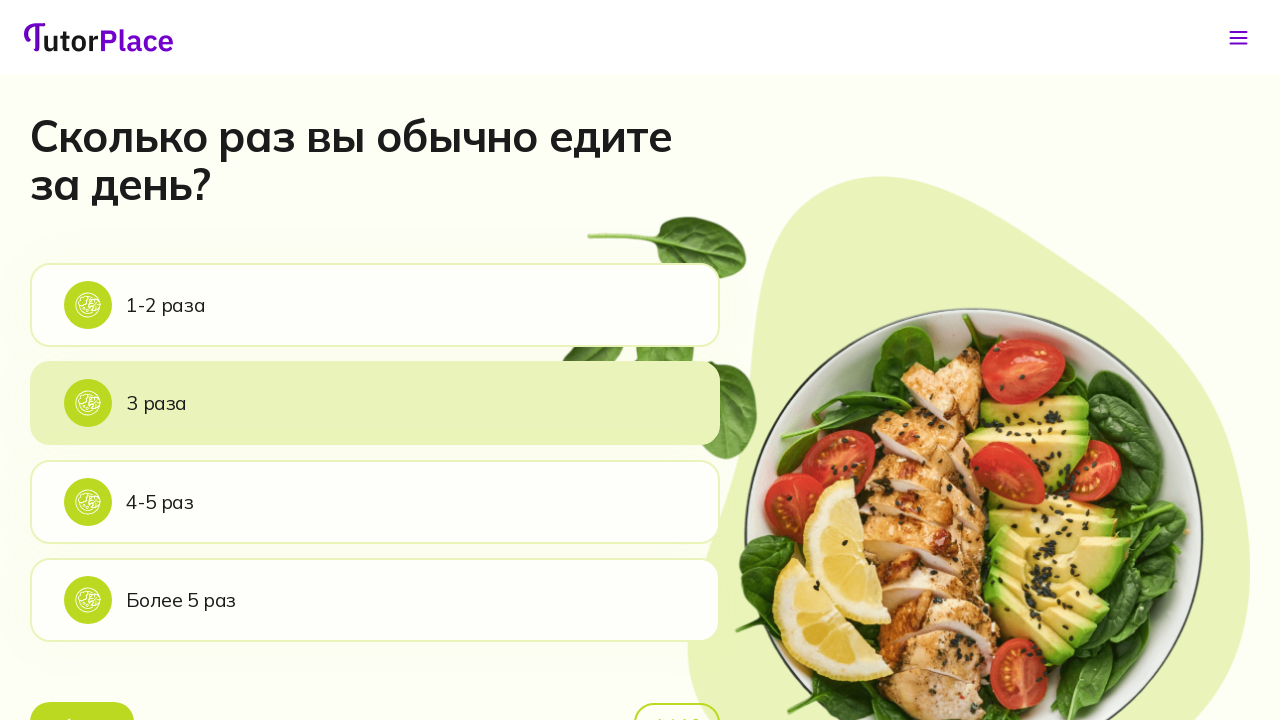

Clicked back button to return to eating habits selection at (82, 696) on xpath=//*[@id='app']/main/div/section[4]/div/div/div[2]/div[1]/div[3]/button
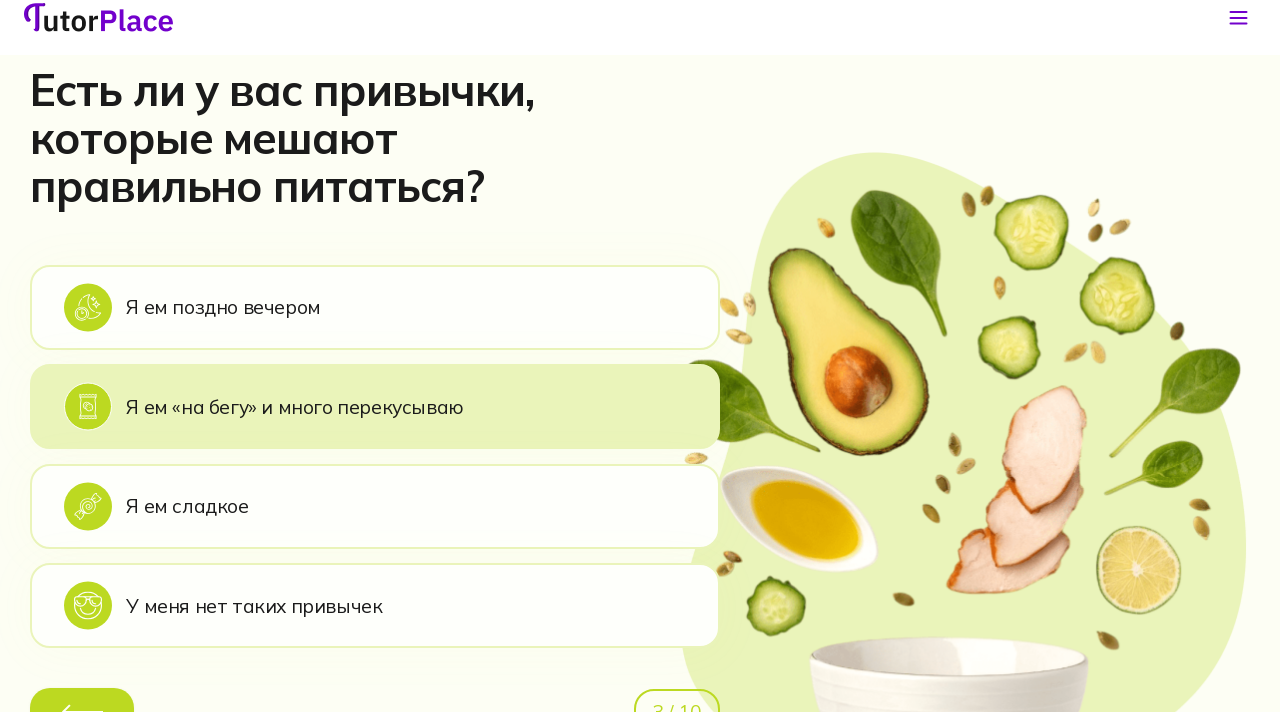

Selected 'Eat sweet' eating habit option at (375, 526) on xpath=//*[@id='app']/main/div/section[3]/div/div/div[2]/div[1]/div[2]/div[3]/lab
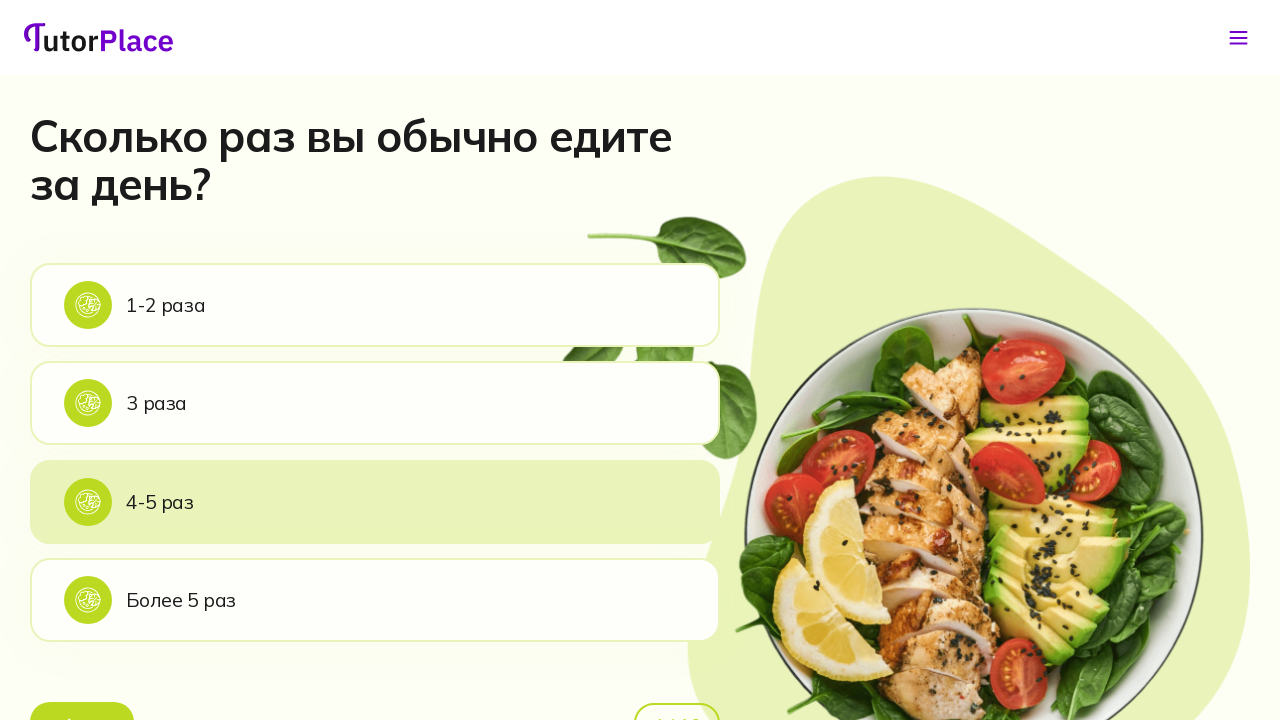

Clicked back button to return to eating habits selection at (82, 696) on xpath=//*[@id='app']/main/div/section[4]/div/div/div[2]/div[1]/div[3]/button
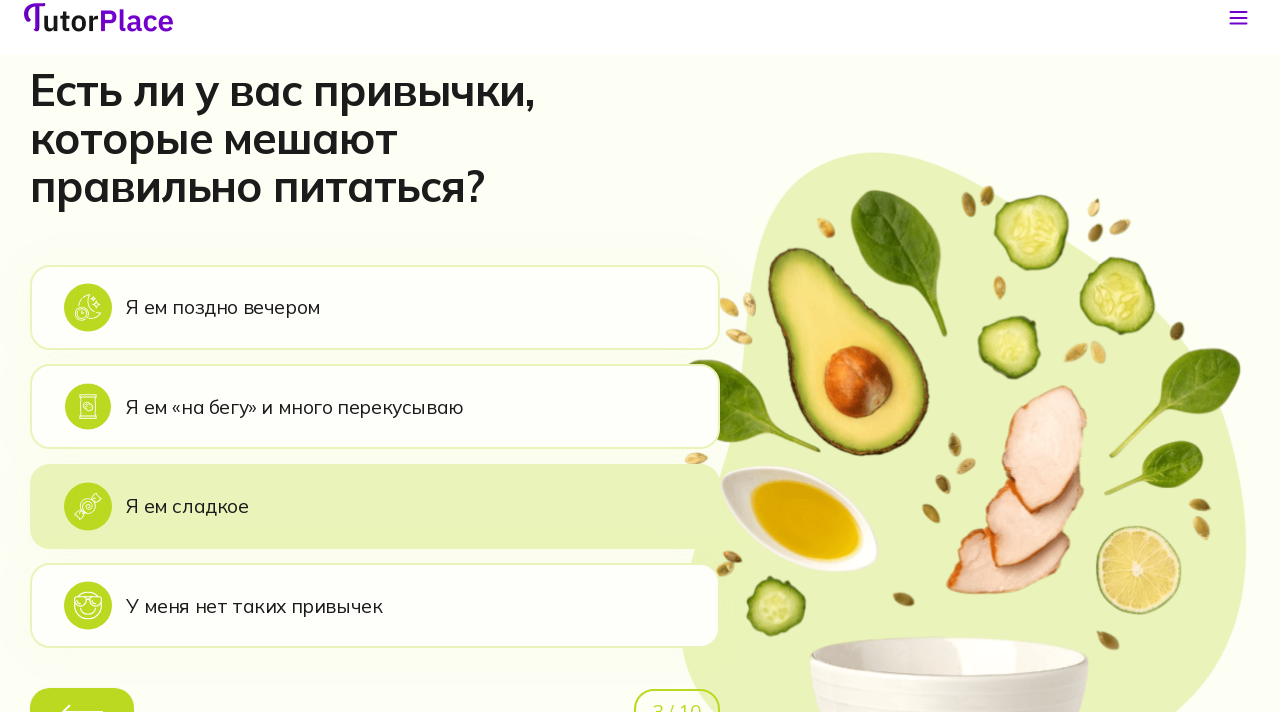

Selected 'No such habits' eating habit option at (375, 626) on xpath=//*[@id='app']/main/div/section[3]/div/div/div[2]/div[1]/div[2]/div[4]/lab
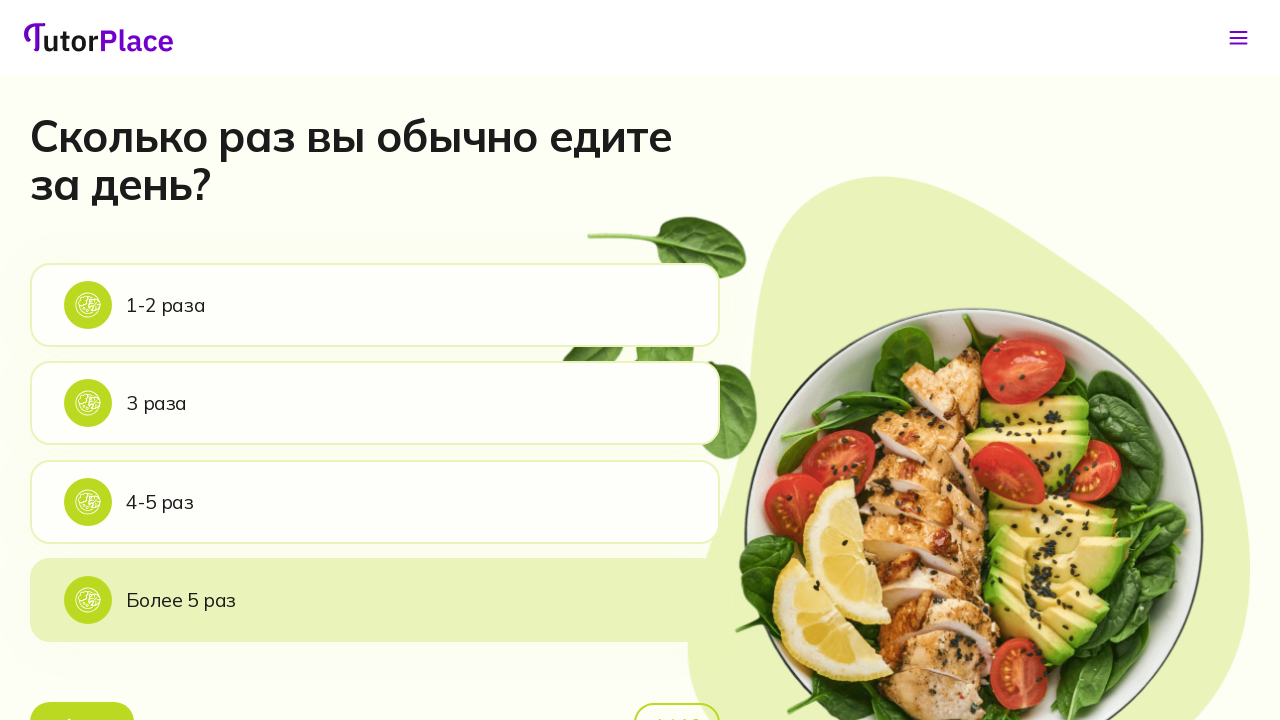

Clicked back button to return to eating habits selection at (82, 696) on xpath=//*[@id='app']/main/div/section[4]/div/div/div[2]/div[1]/div[3]/button
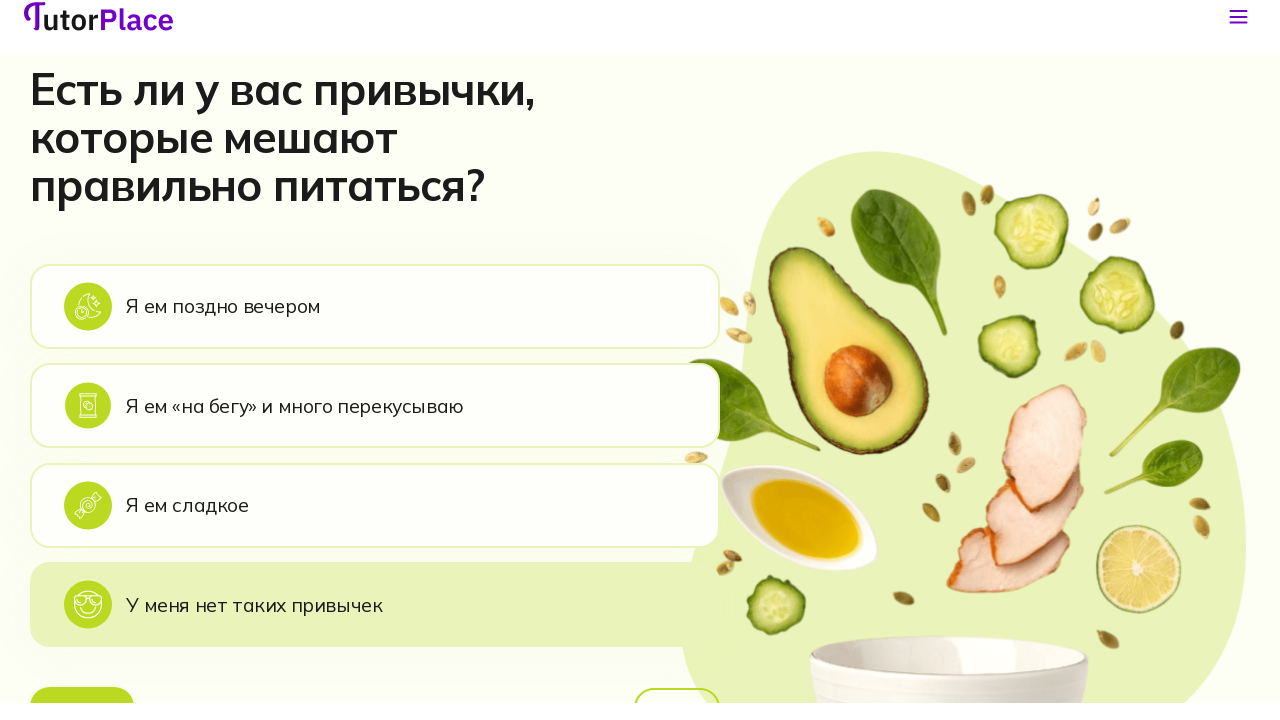

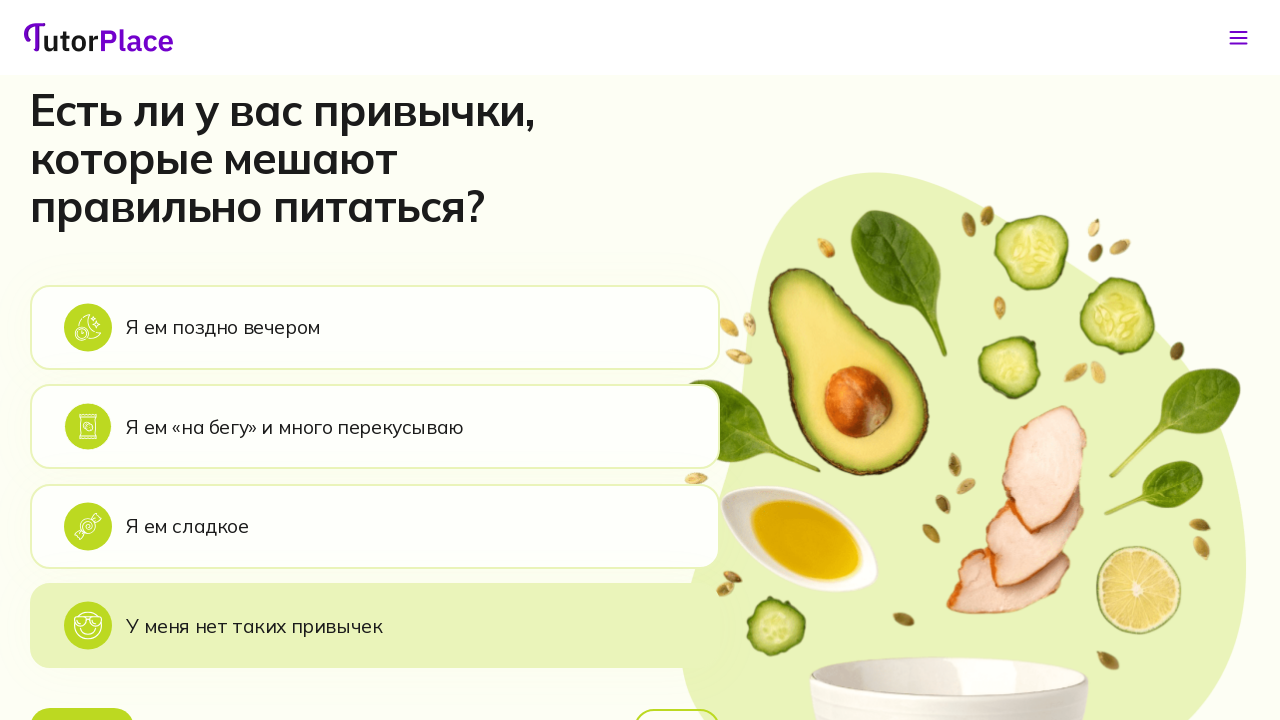